Tests the random user generator website by clicking on name and email fields to display user information

Starting URL: https://randomuser.me/

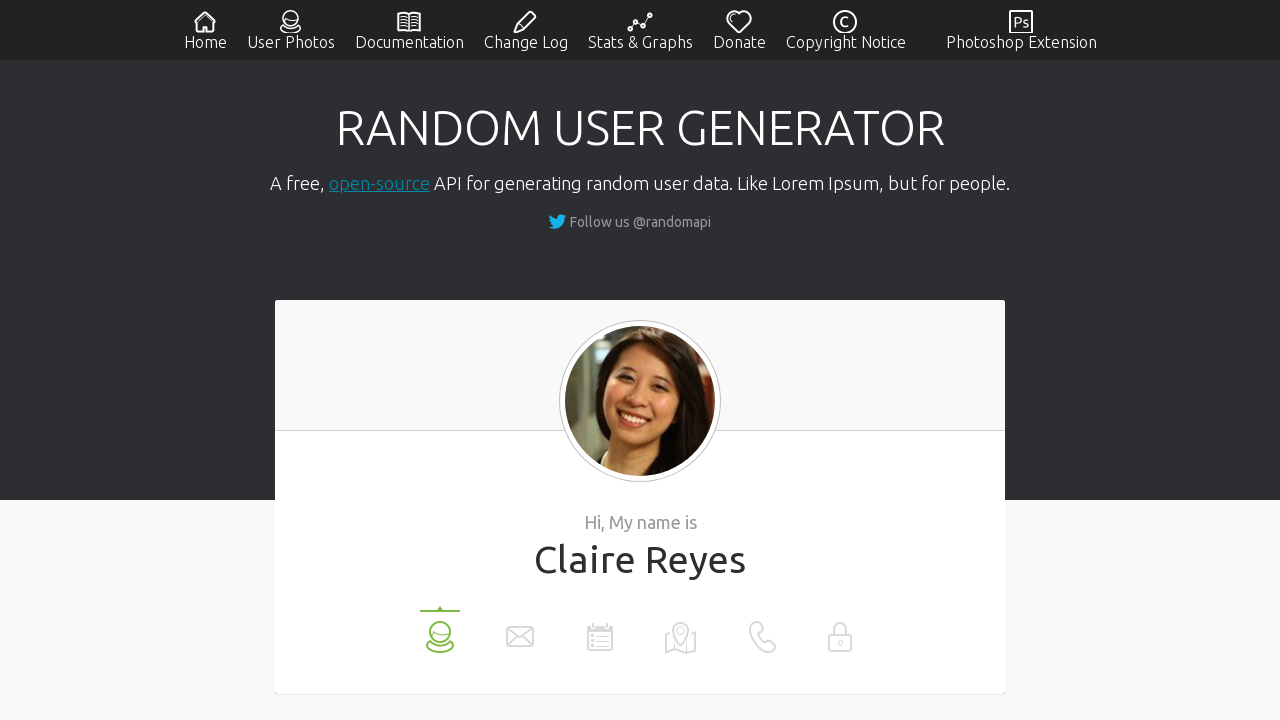

Clicked on name field to display name value at (440, 630) on [data-label='name']
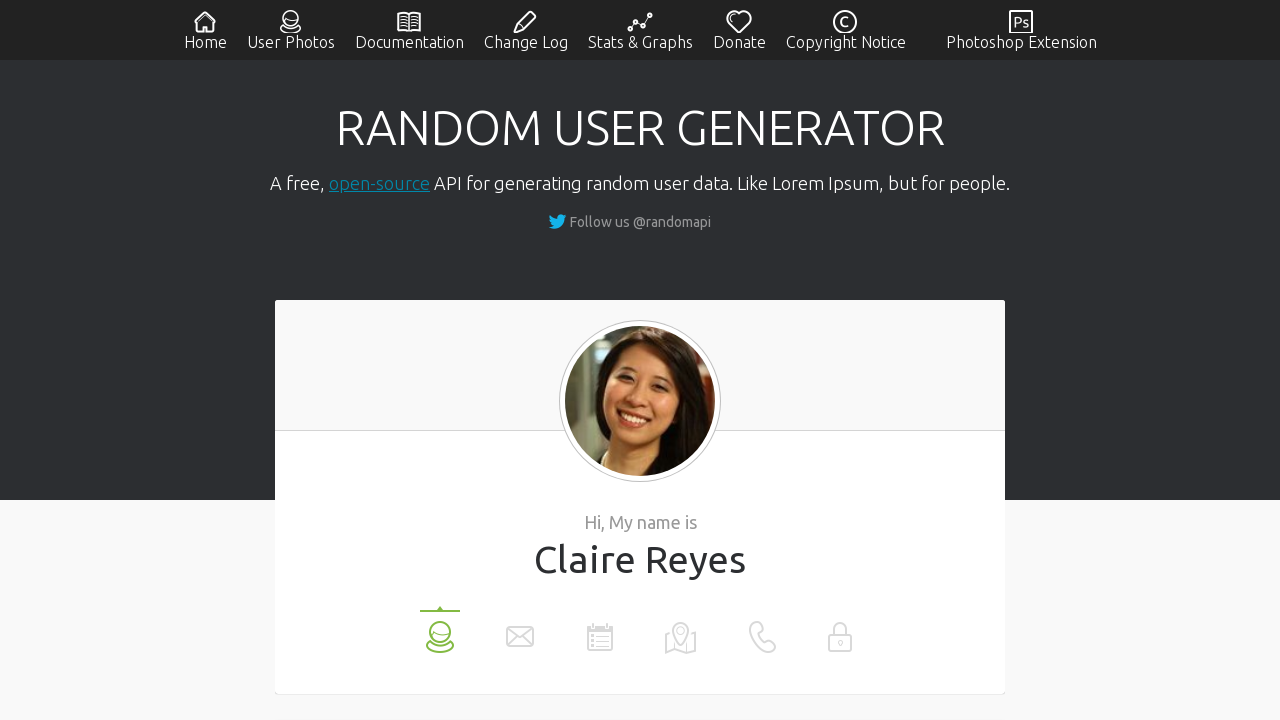

Waited for user name value to be displayed
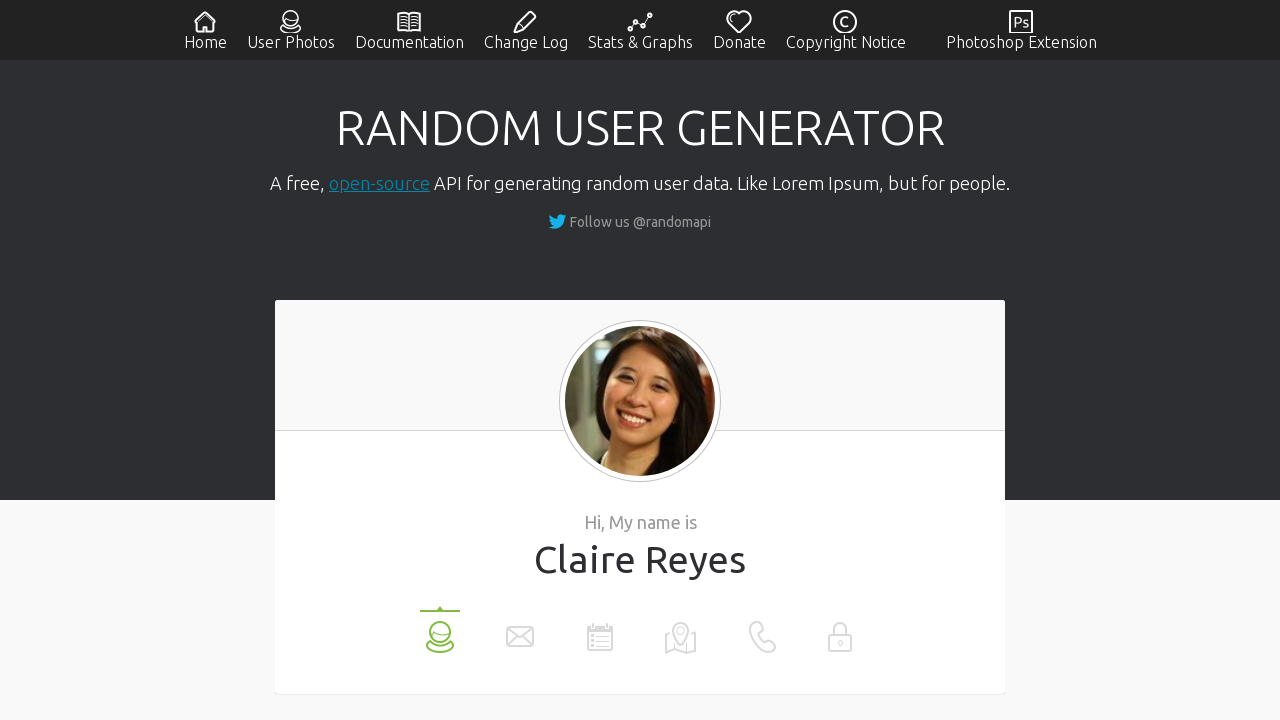

Clicked on email field to display email value at (520, 630) on [data-label='email']
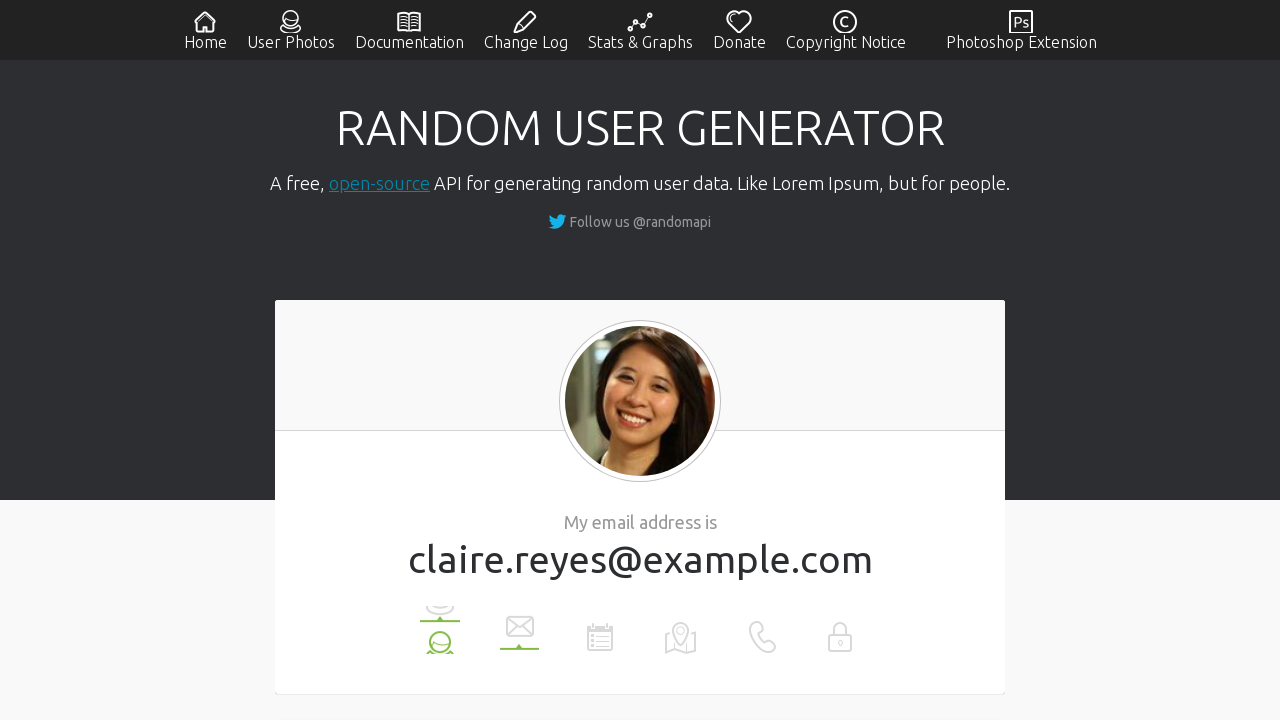

Waited for user email value to be displayed
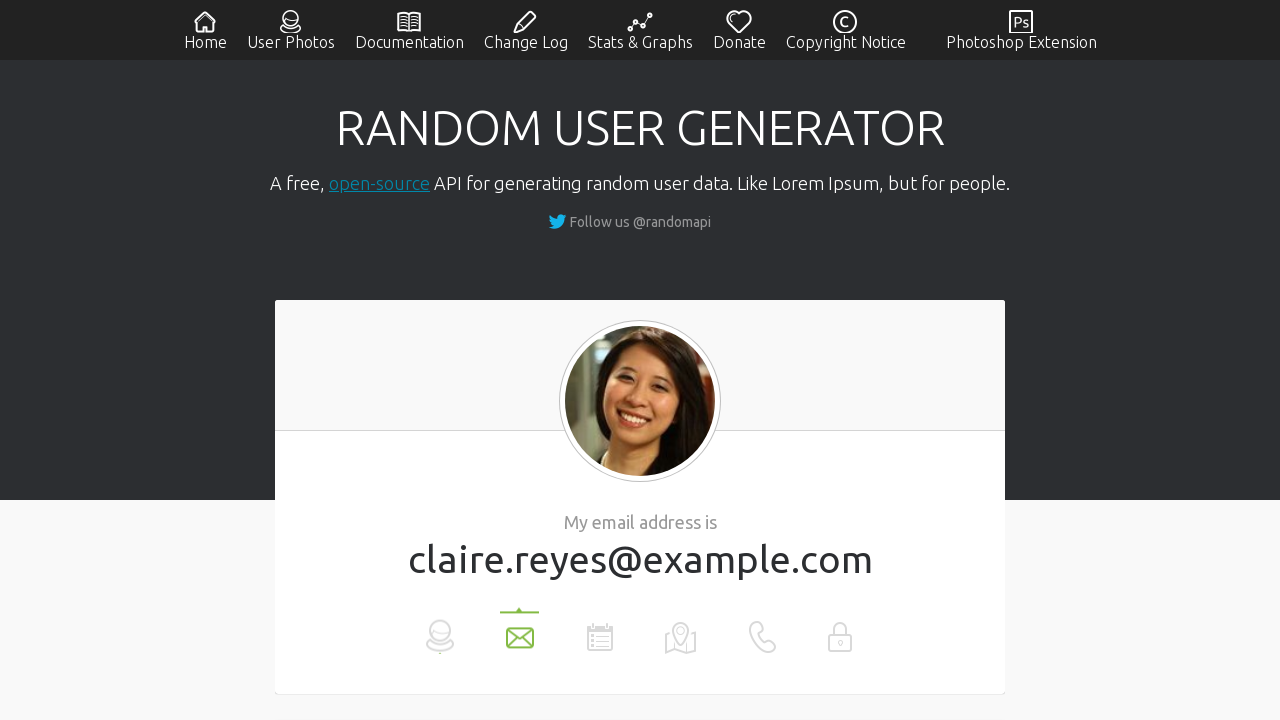

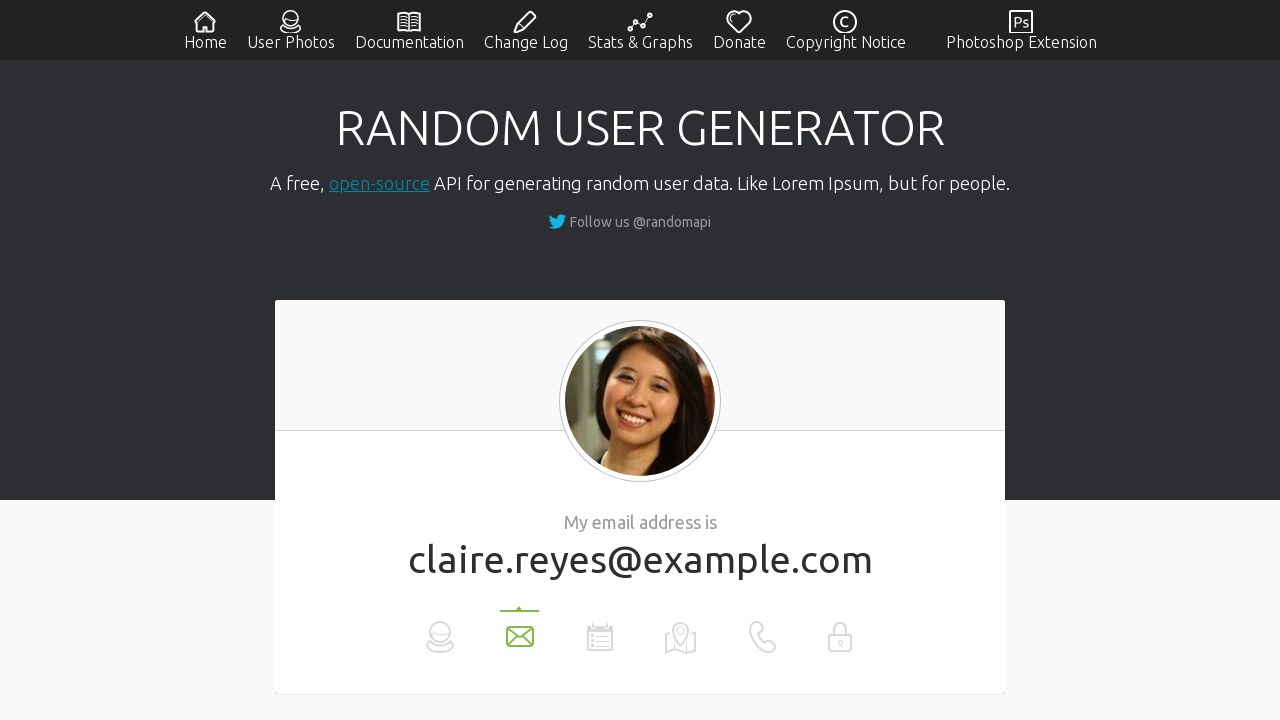